Demonstrates double-click functionality by performing multiple double-clicks on an element within an iframe on the jQuery API documentation page

Starting URL: http://api.jquery.com/dblclick/

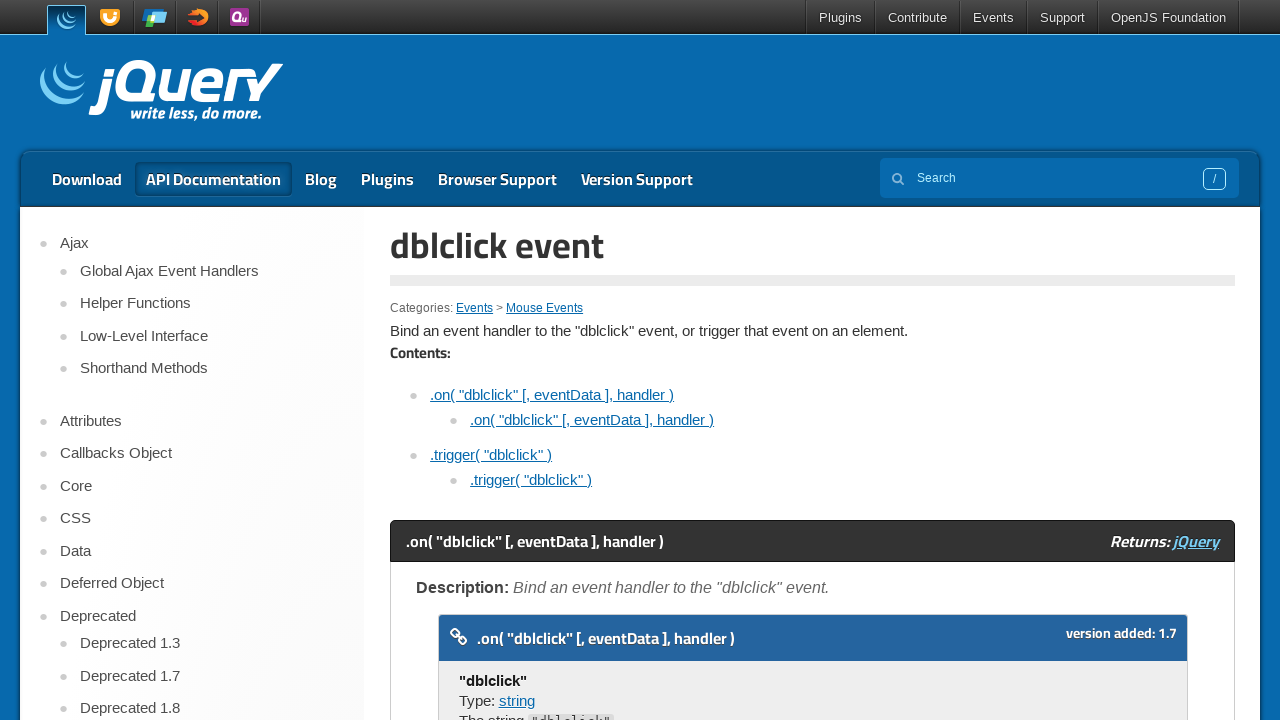

Located the first iframe on the page
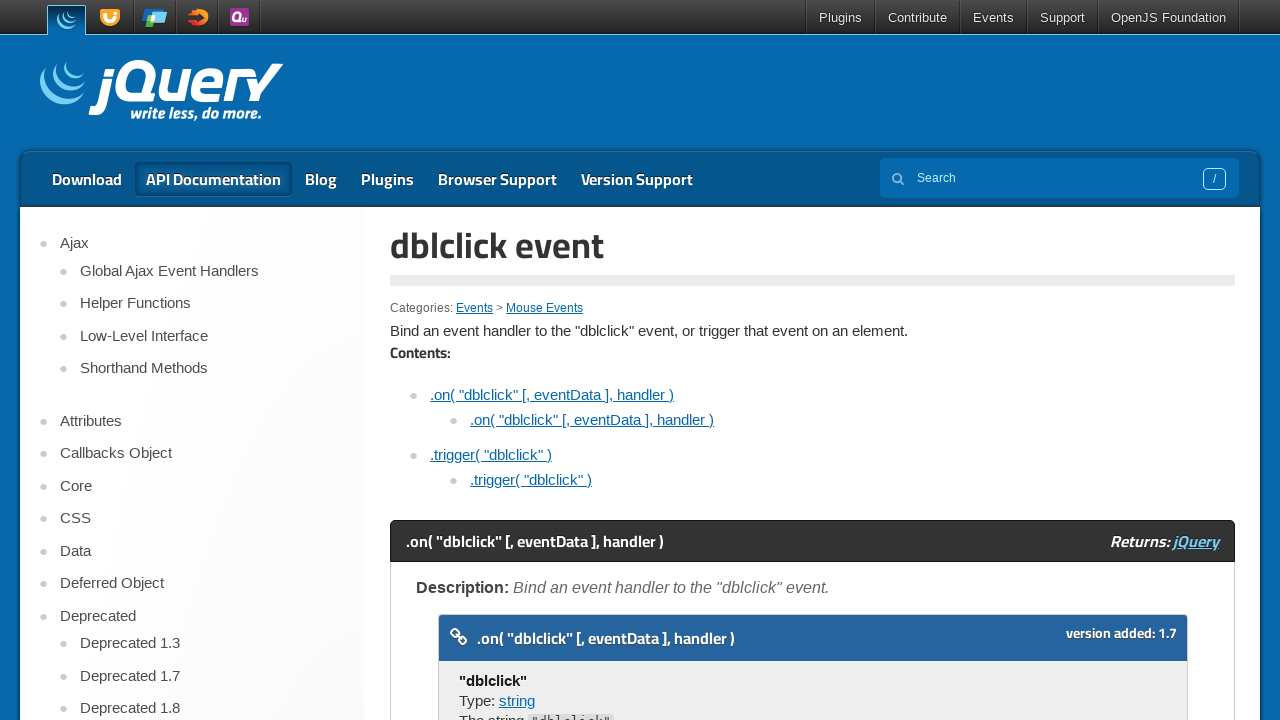

Located the div element within the iframe
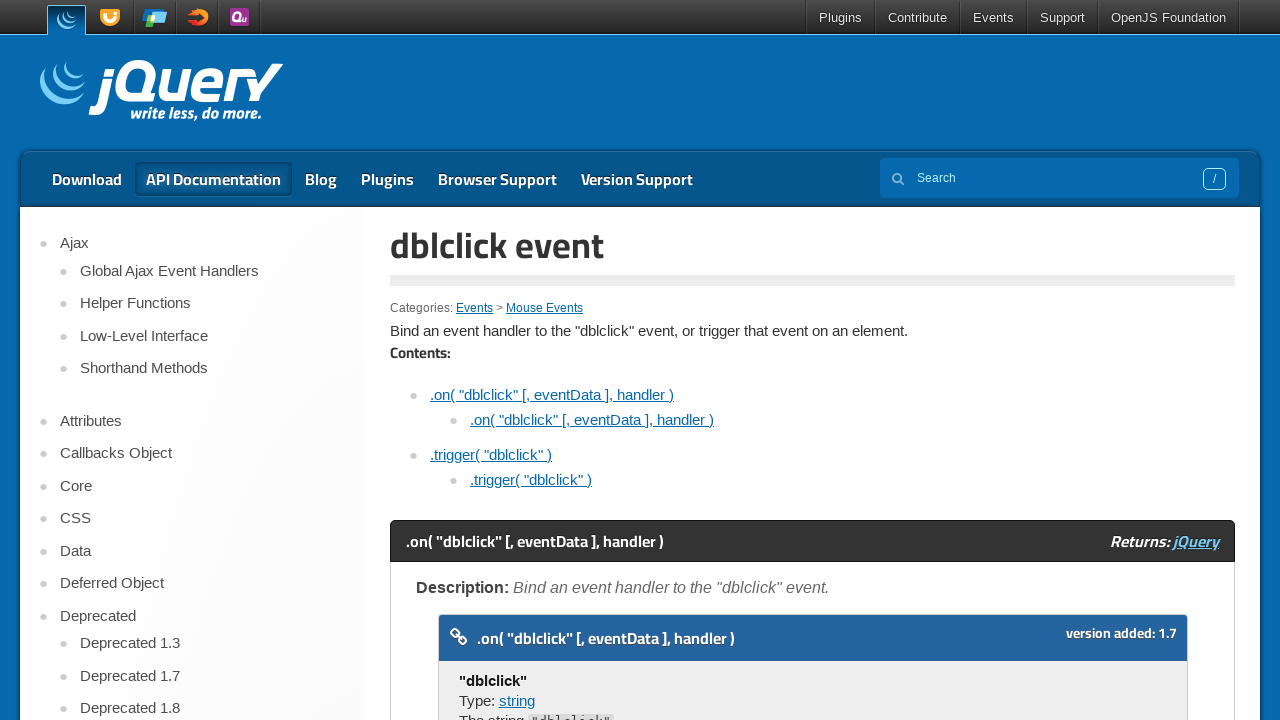

Performed first double-click on the element at (478, 360) on iframe >> nth=0 >> internal:control=enter-frame >> xpath=/html/body/div
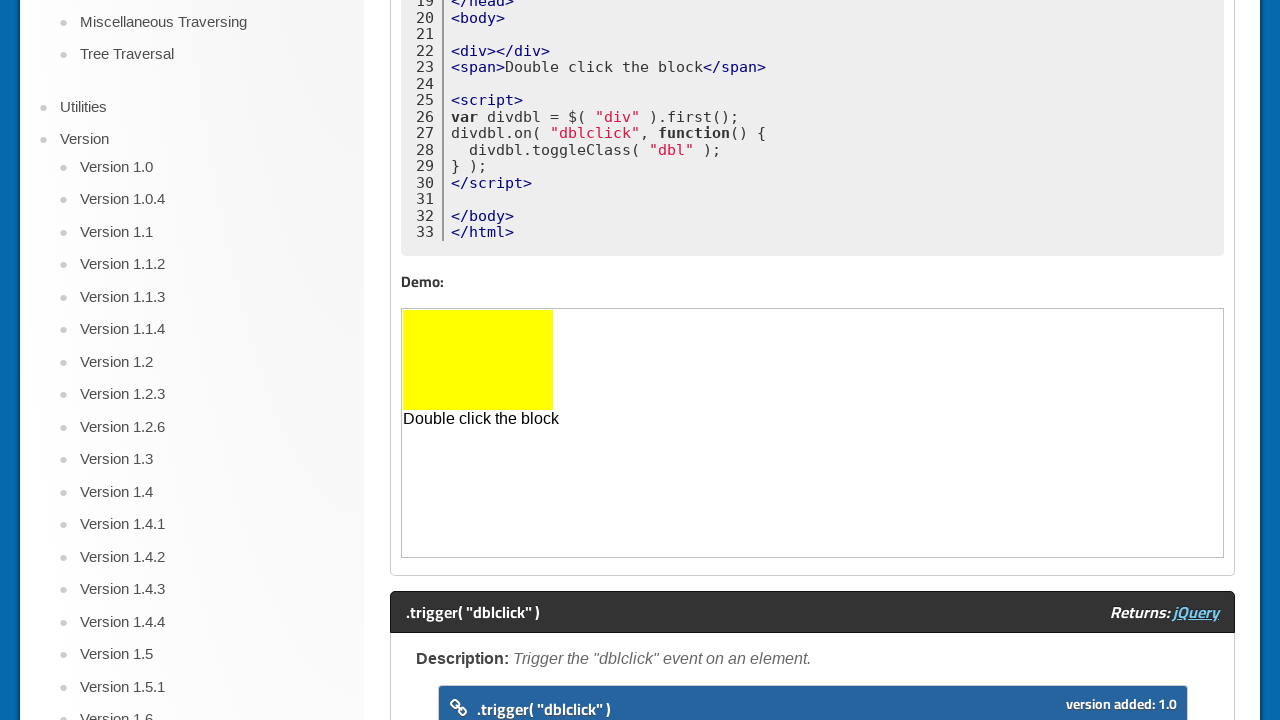

Waited 2 seconds
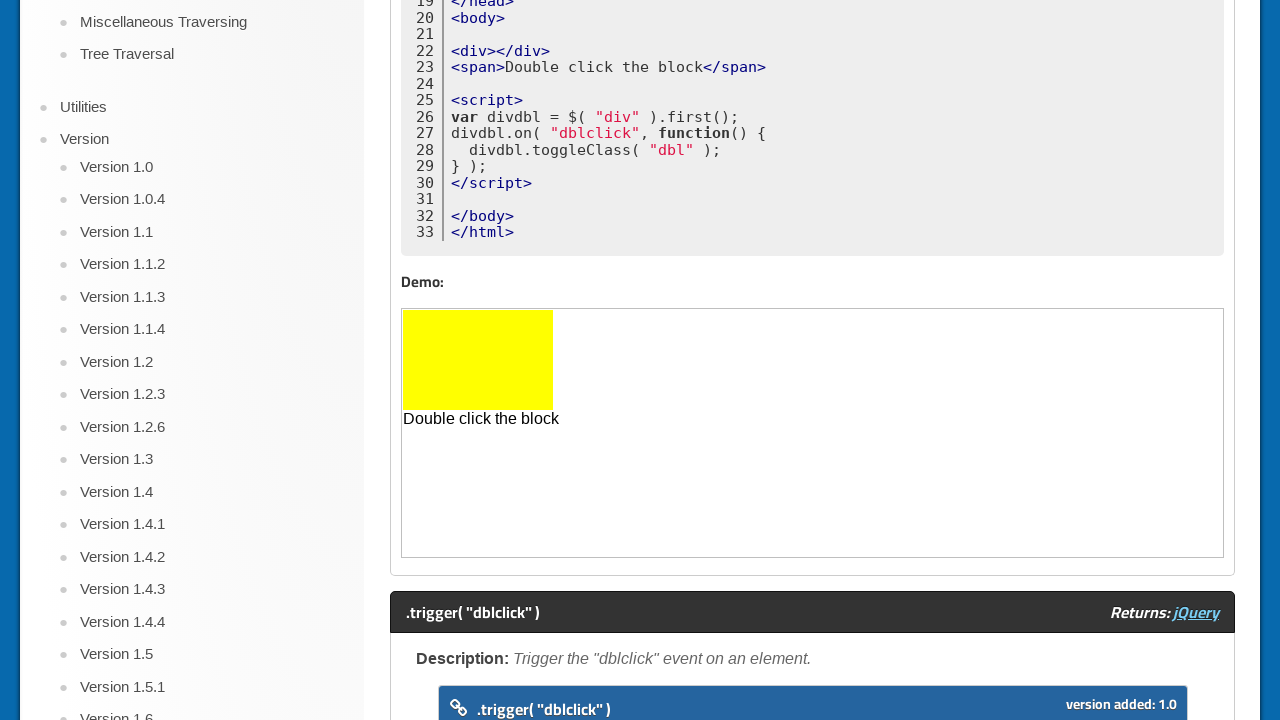

Performed second double-click on the element at (478, 360) on iframe >> nth=0 >> internal:control=enter-frame >> xpath=/html/body/div
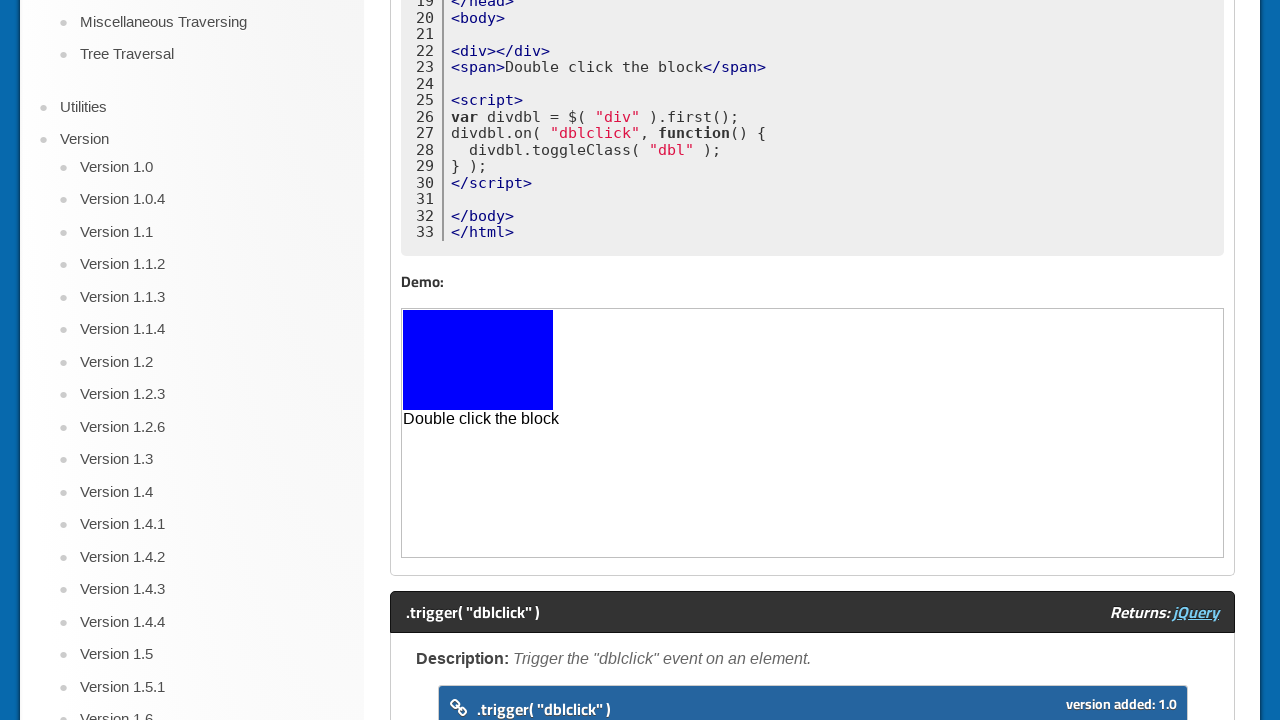

Waited 2 seconds
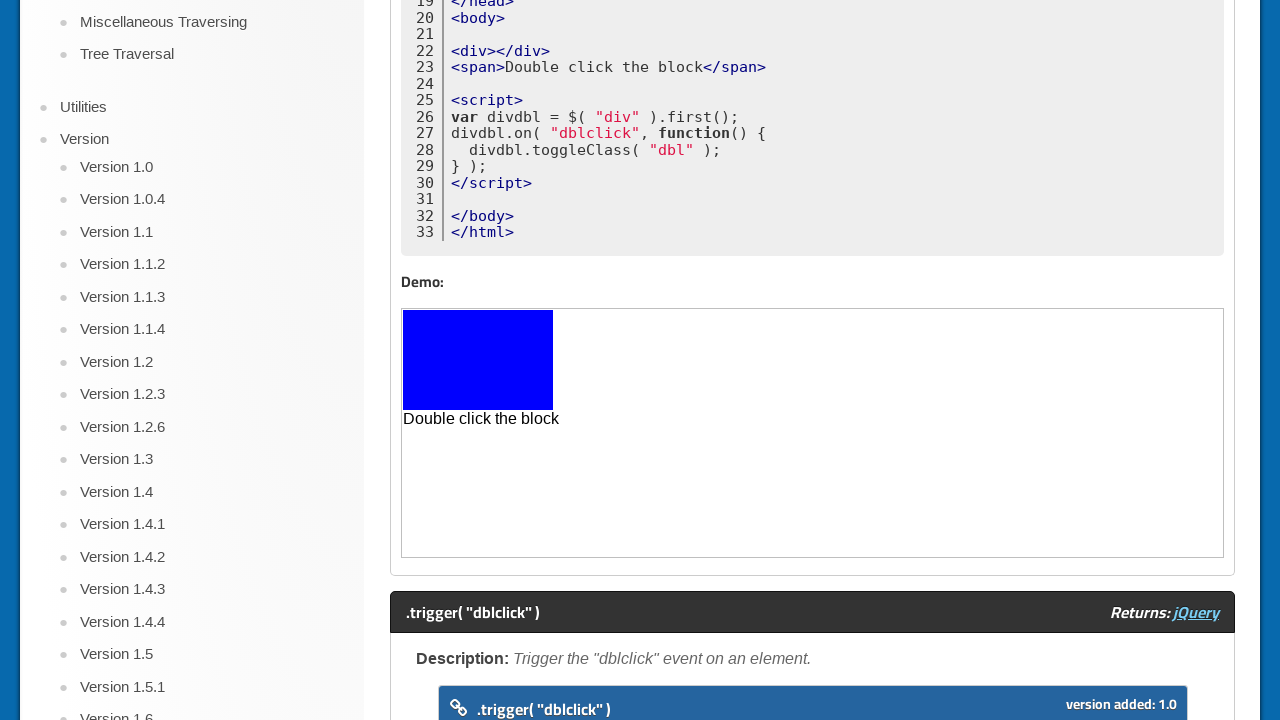

Performed third double-click on the element at (478, 360) on iframe >> nth=0 >> internal:control=enter-frame >> xpath=/html/body/div
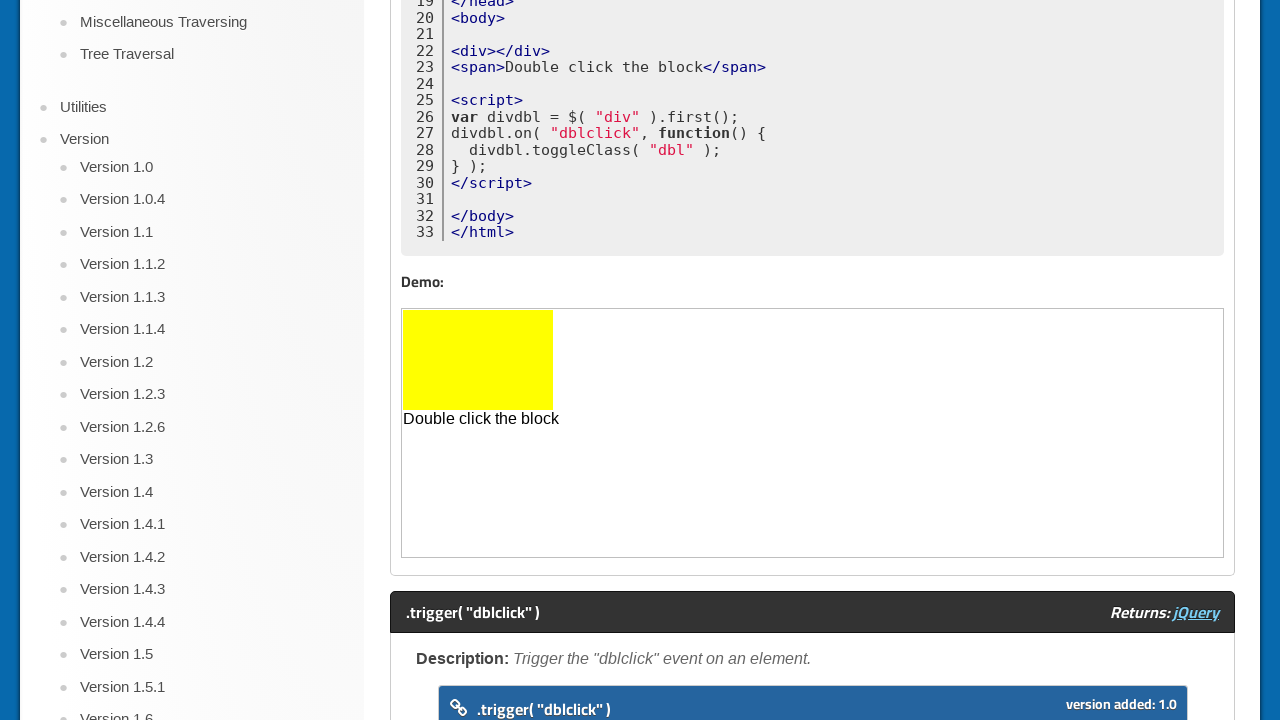

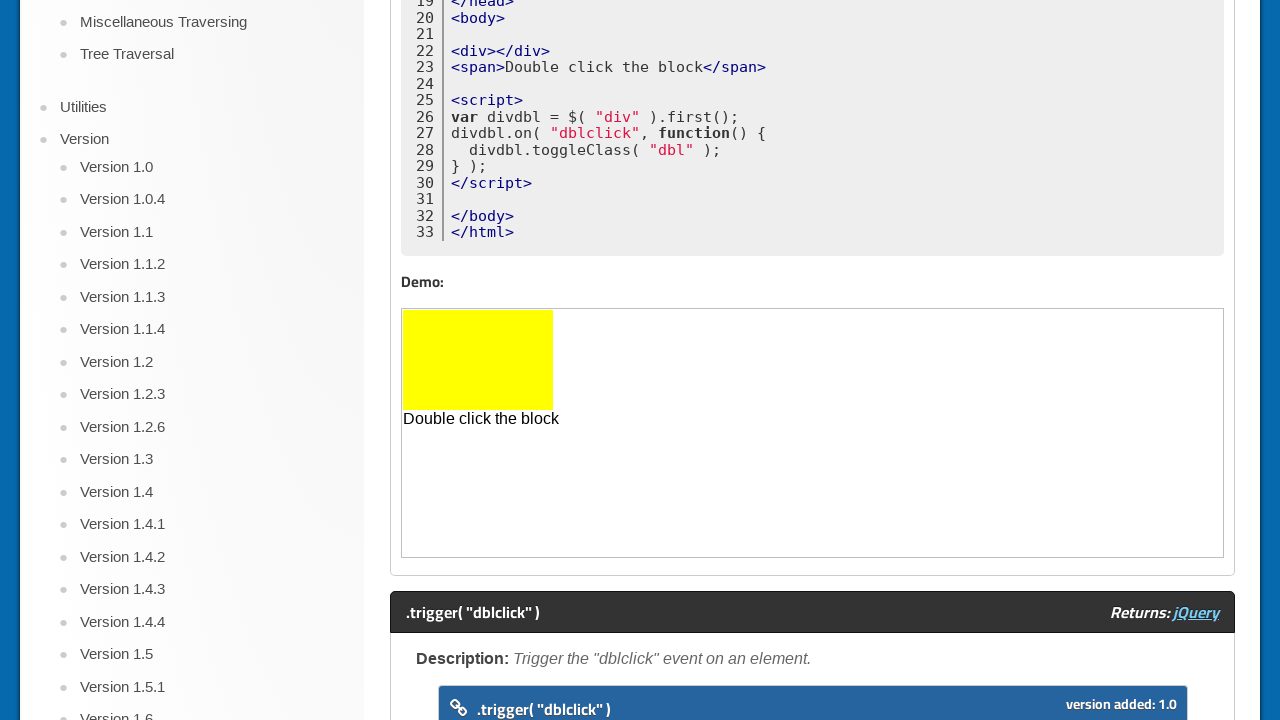